Tests browser navigation capabilities (back, forward, refresh) by navigating to Rediffmail, clicking a link, then using browser navigation controls to go back, forward, and refresh the page.

Starting URL: http://rediffmail.com

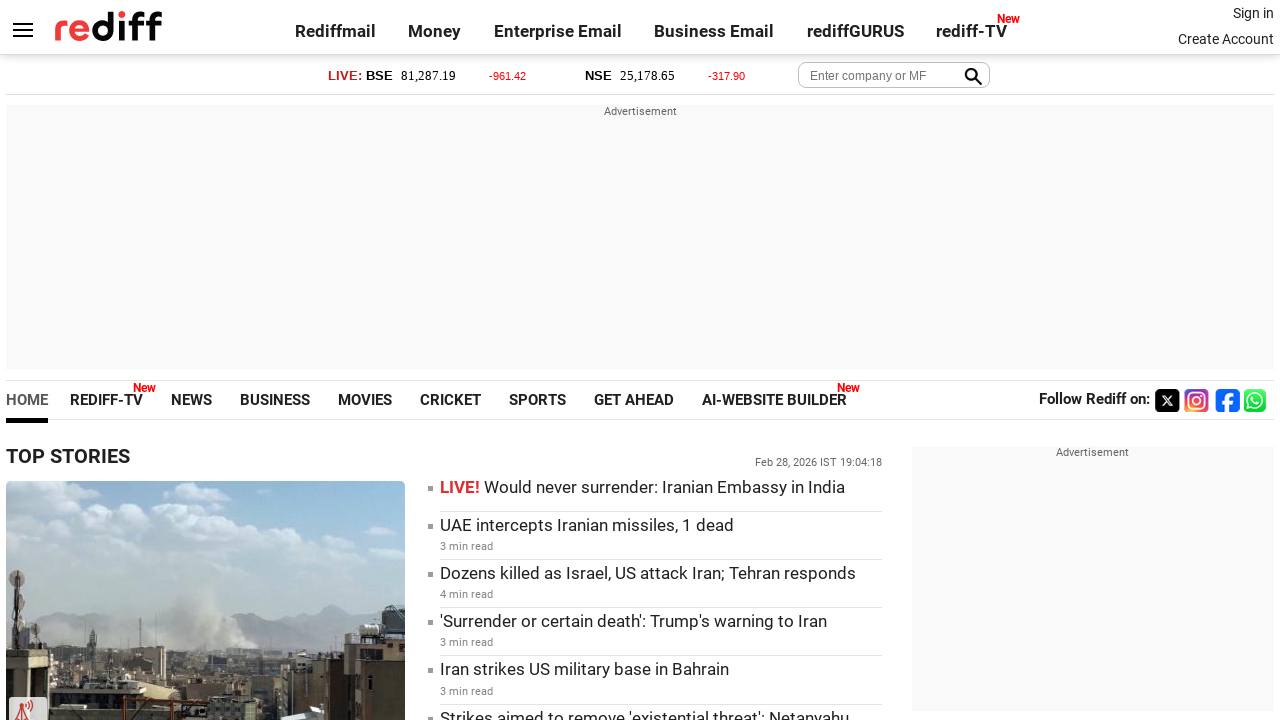

Set viewport size to 1920x1080
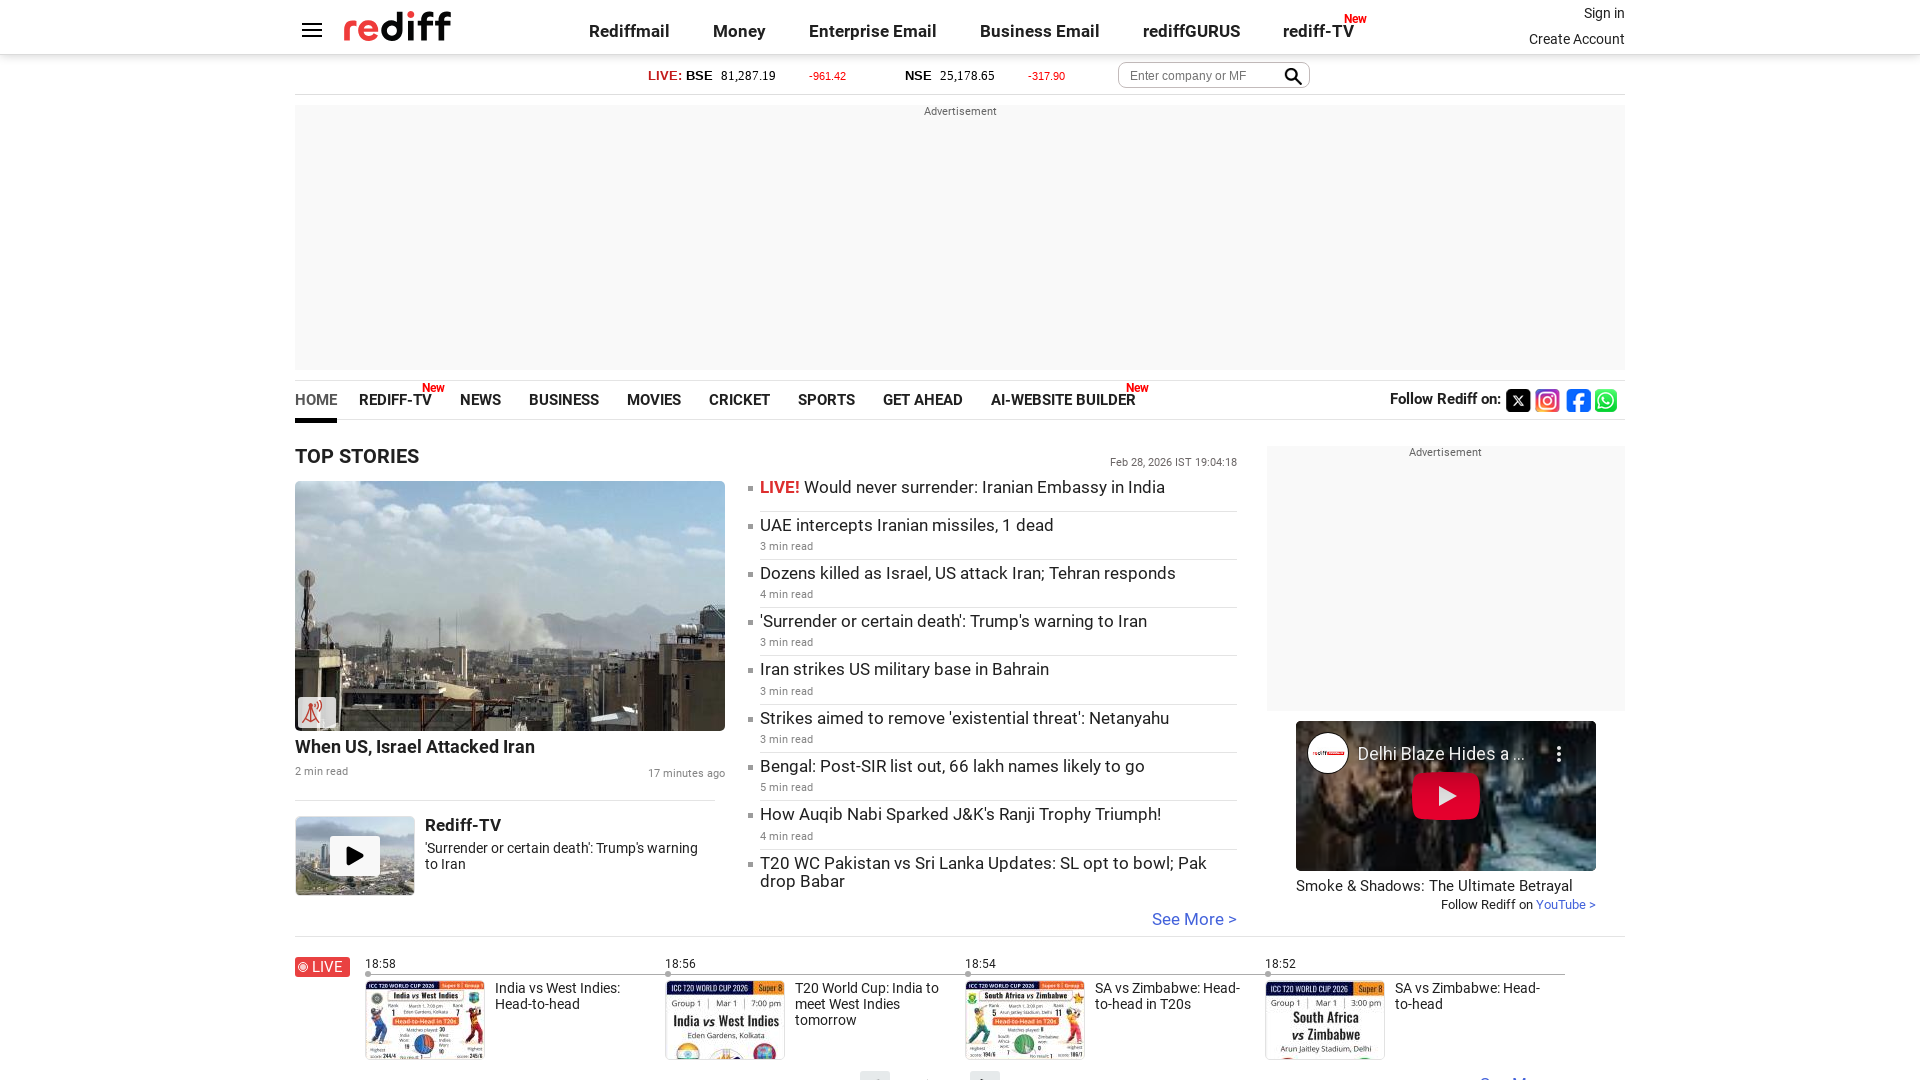

Clicked sign in link on Rediffmail homepage at (1604, 13) on xpath=//*[@id='signin_info']/a[1]
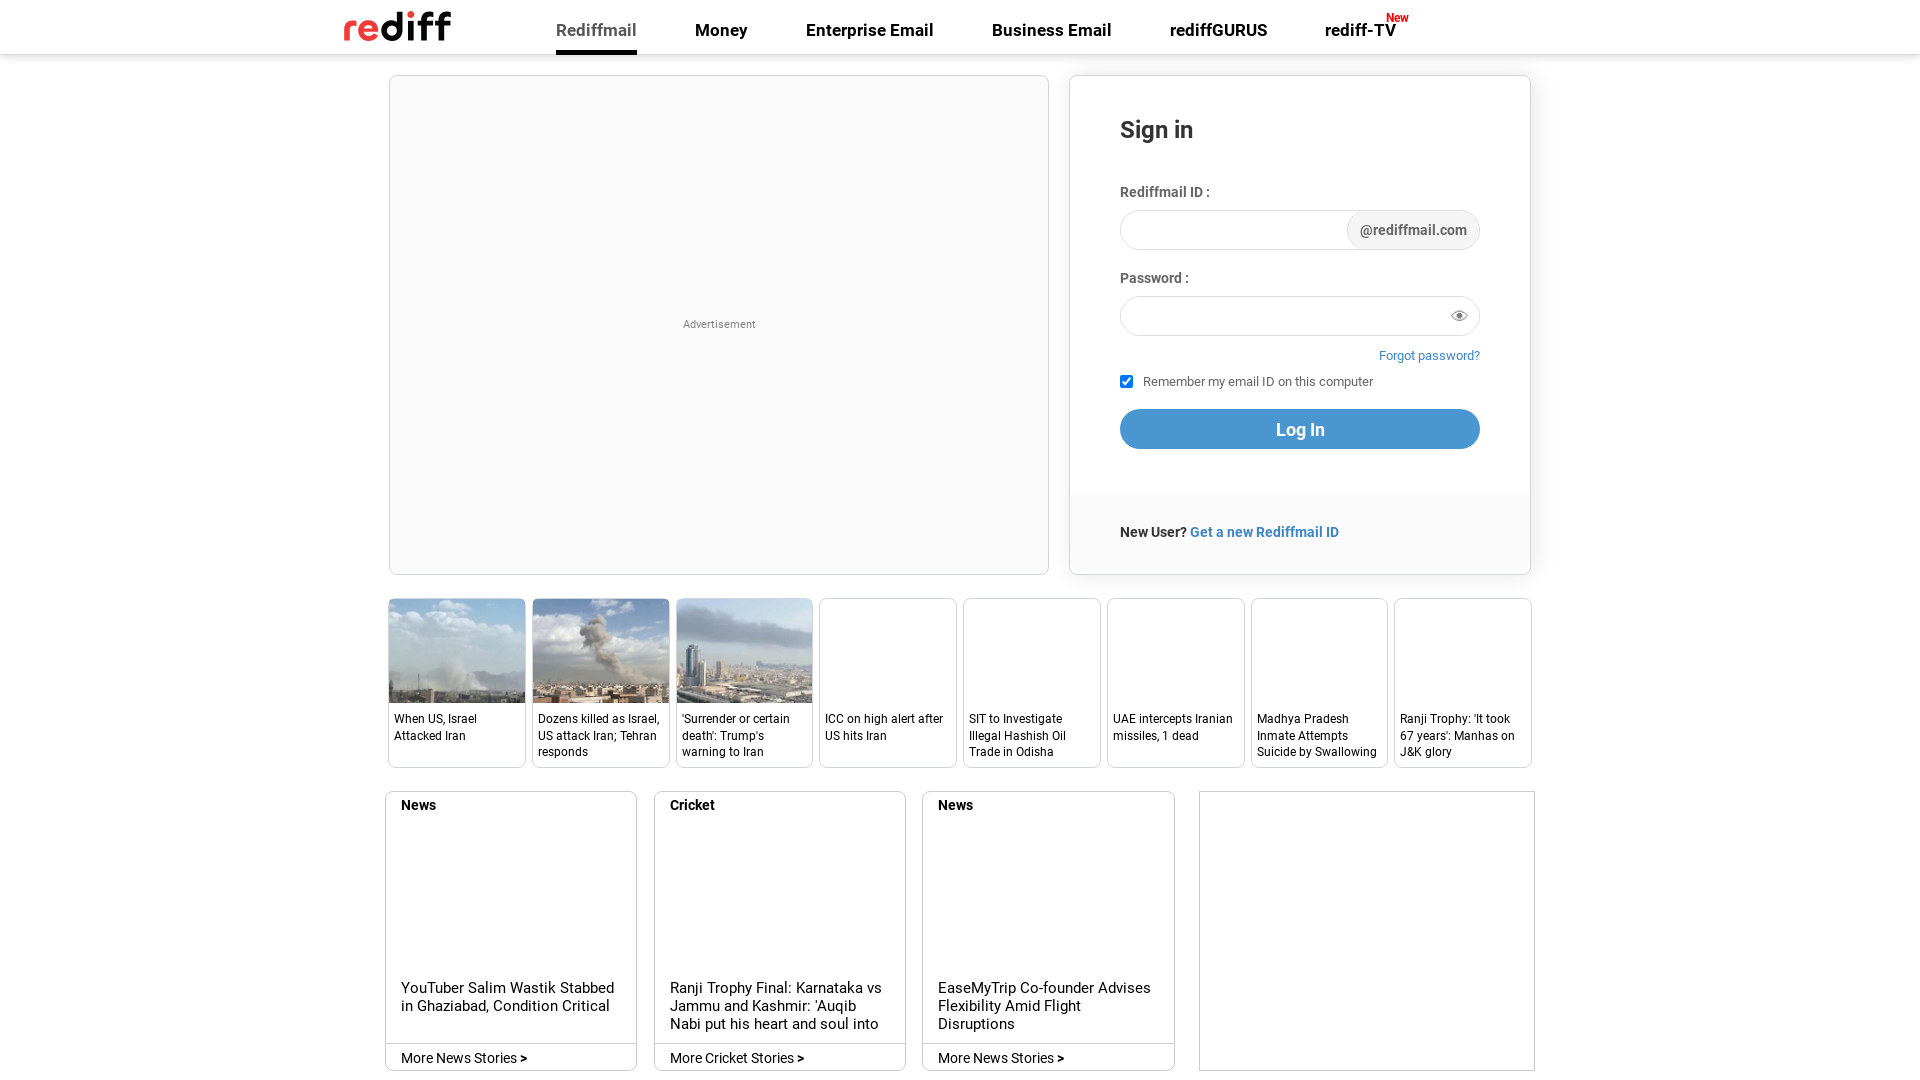

Sign in page loaded
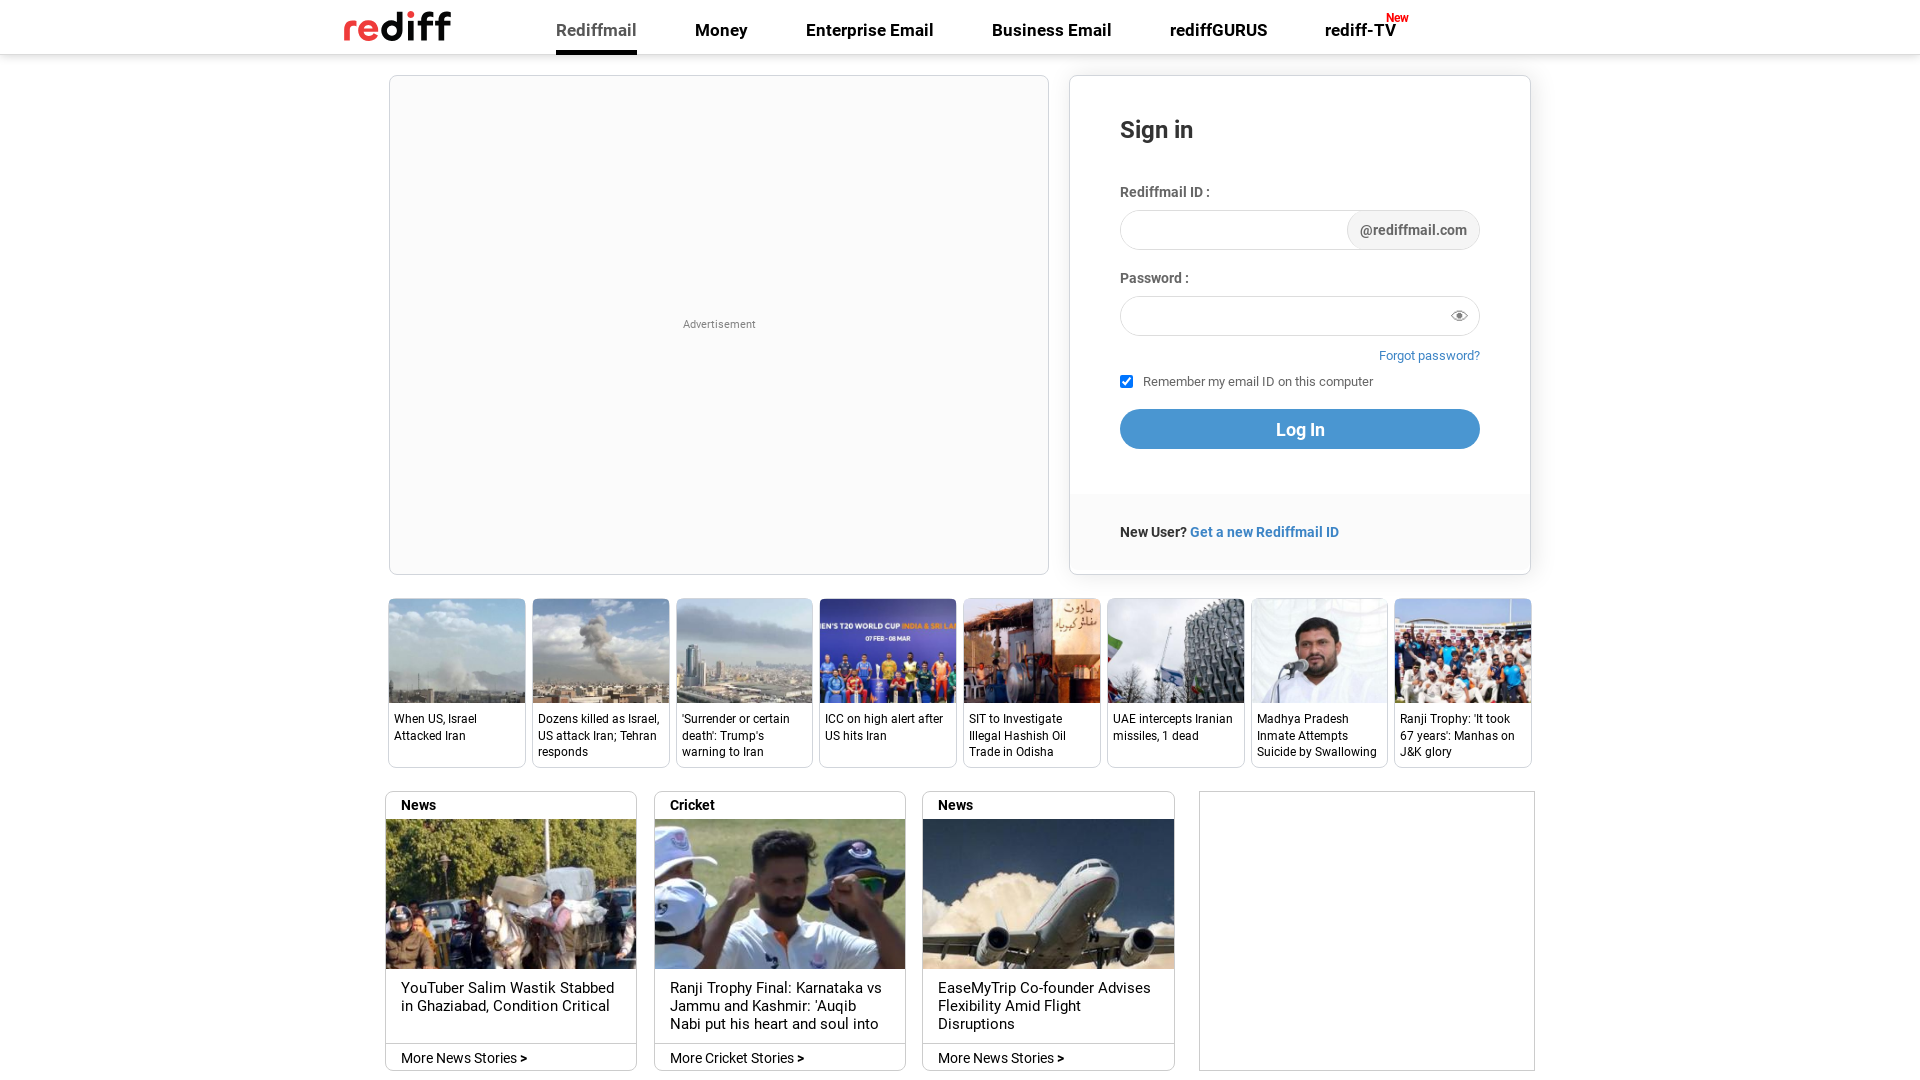

Navigated back to Rediffmail homepage
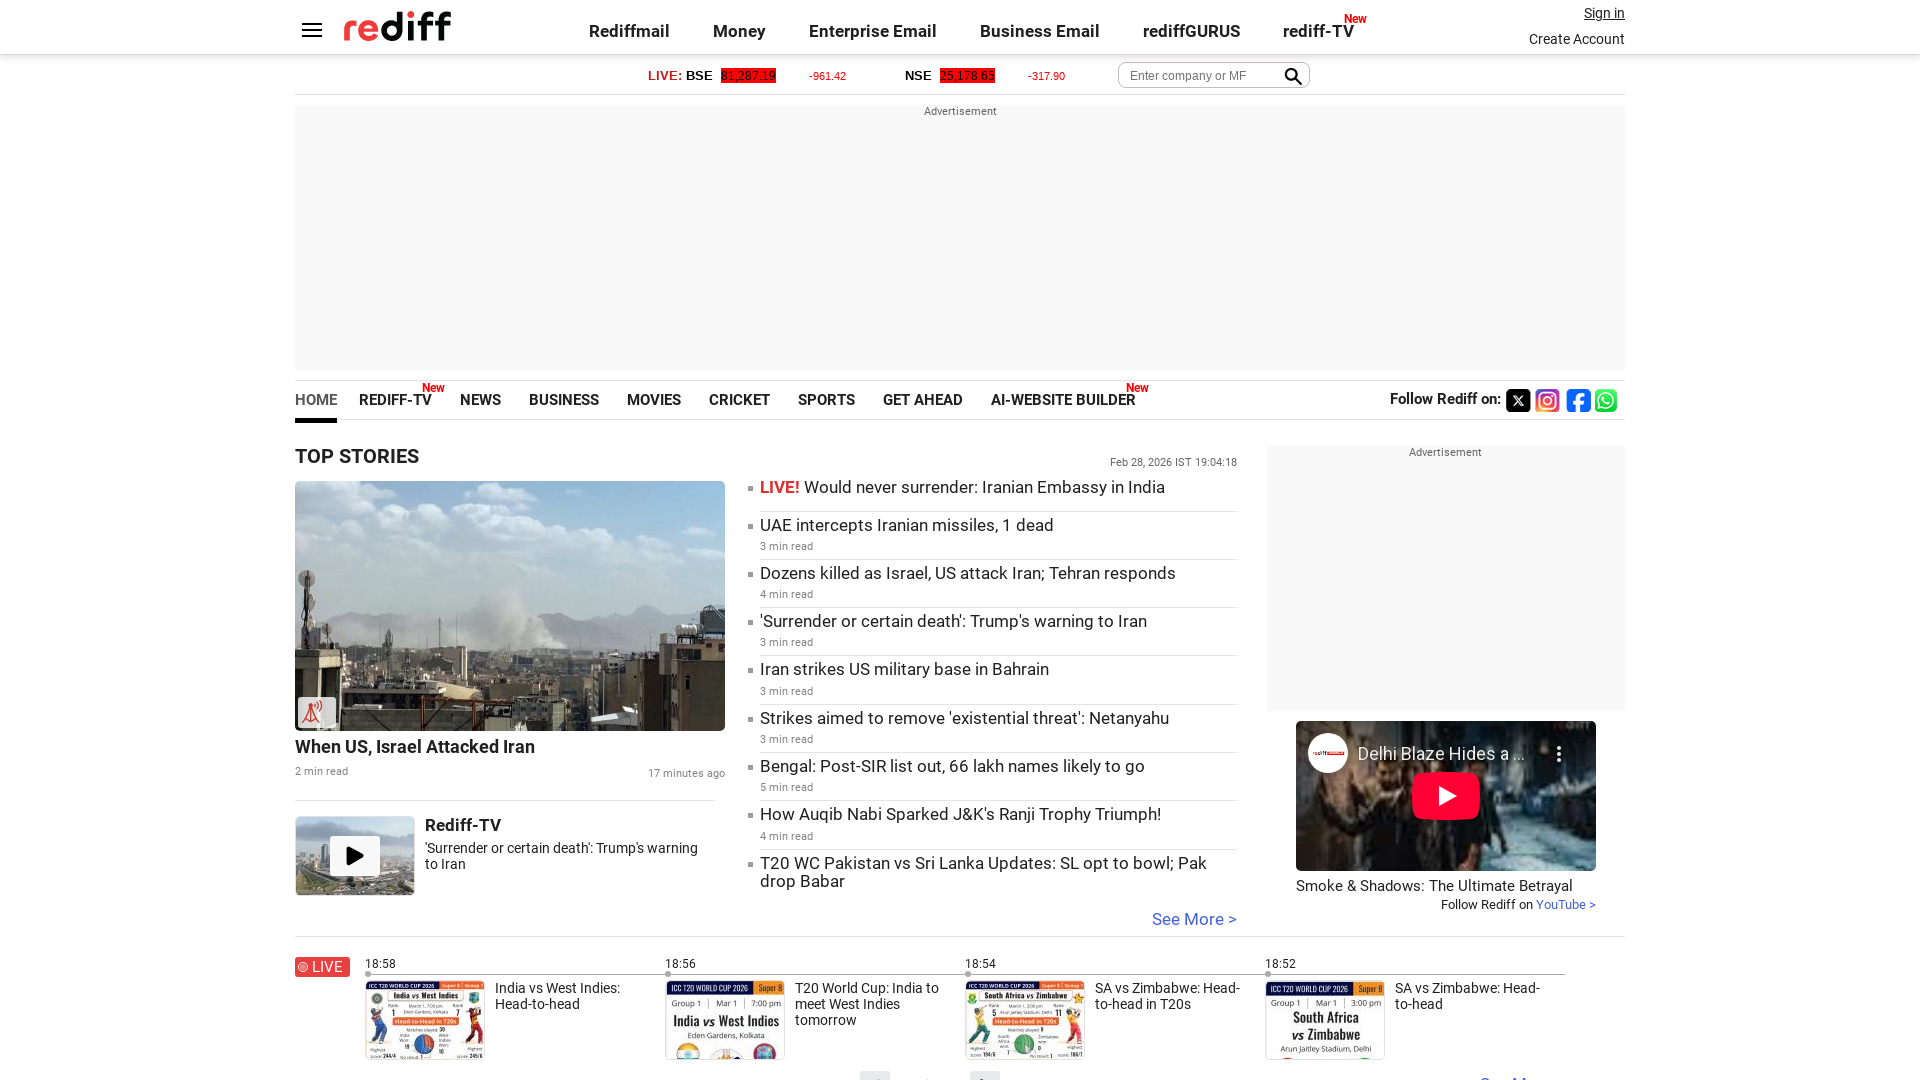

Rediffmail homepage loaded after back navigation
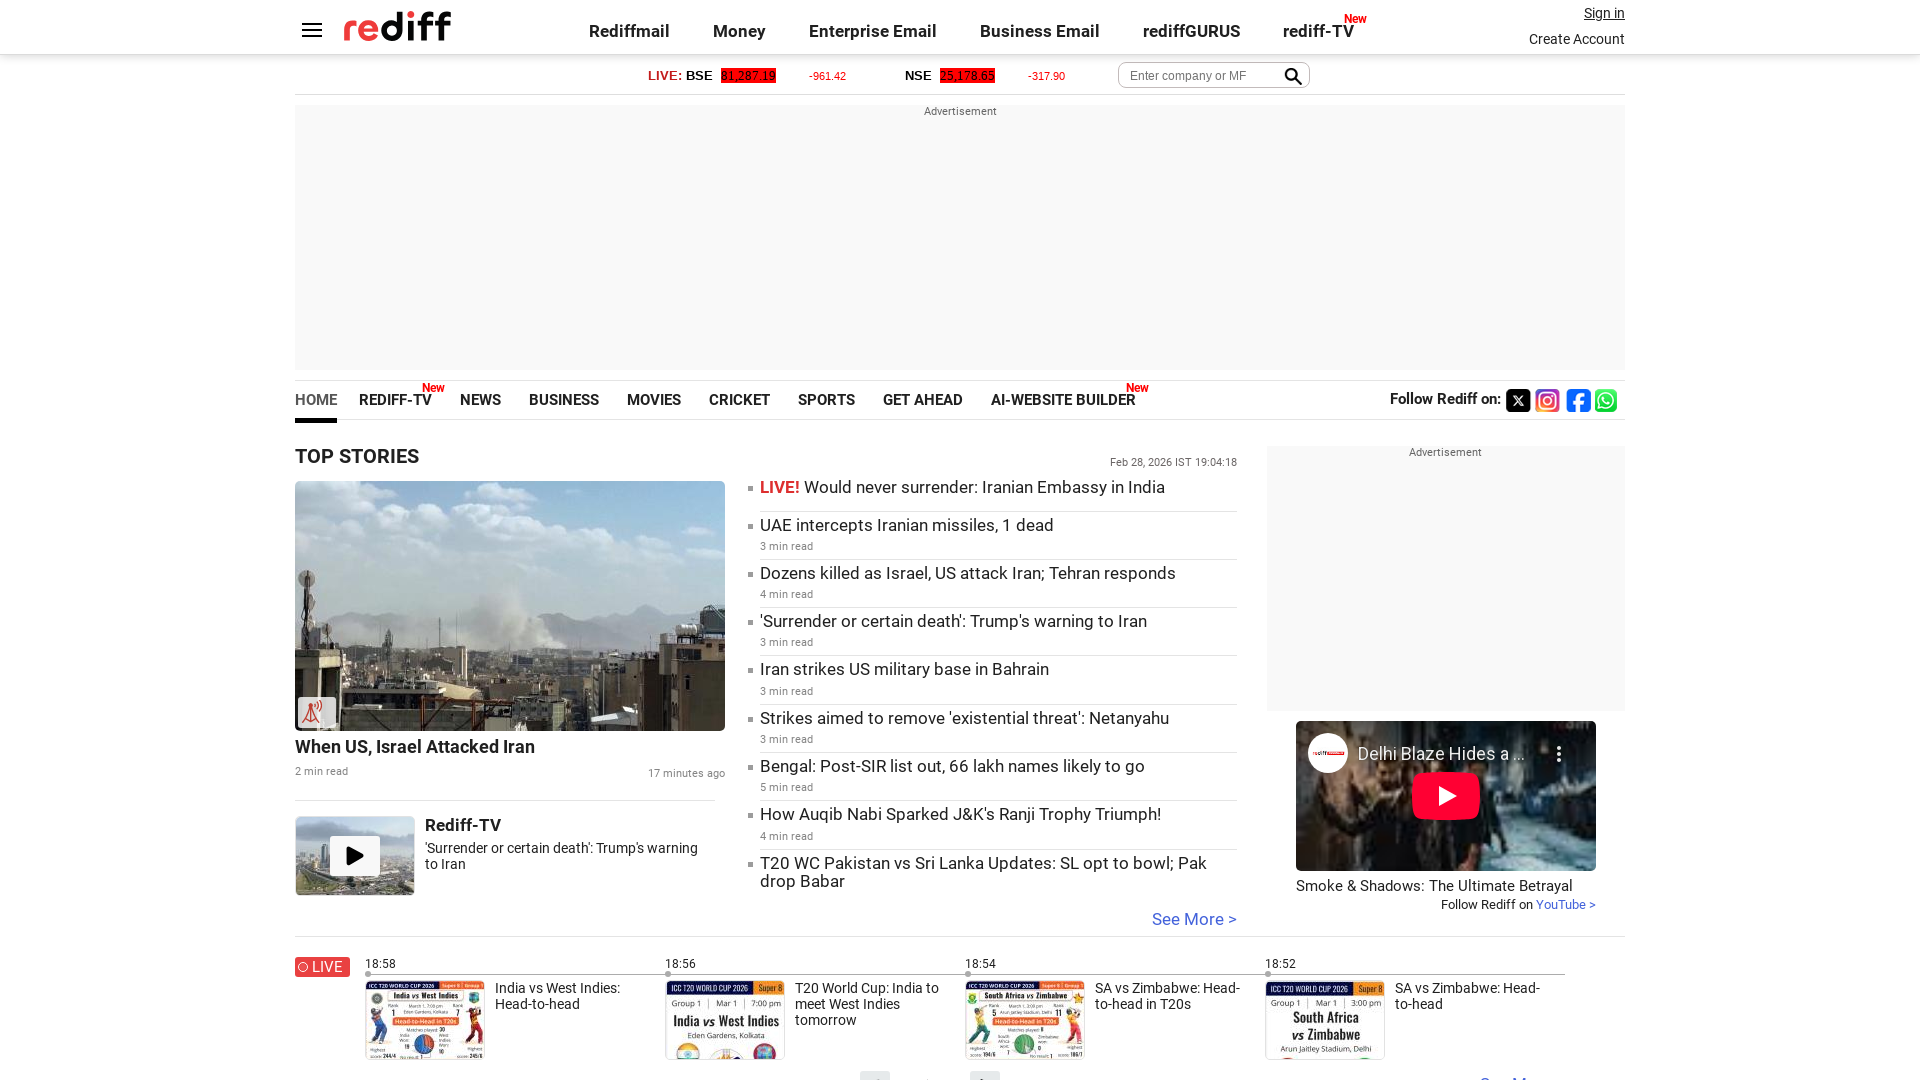

Navigated forward to sign in page
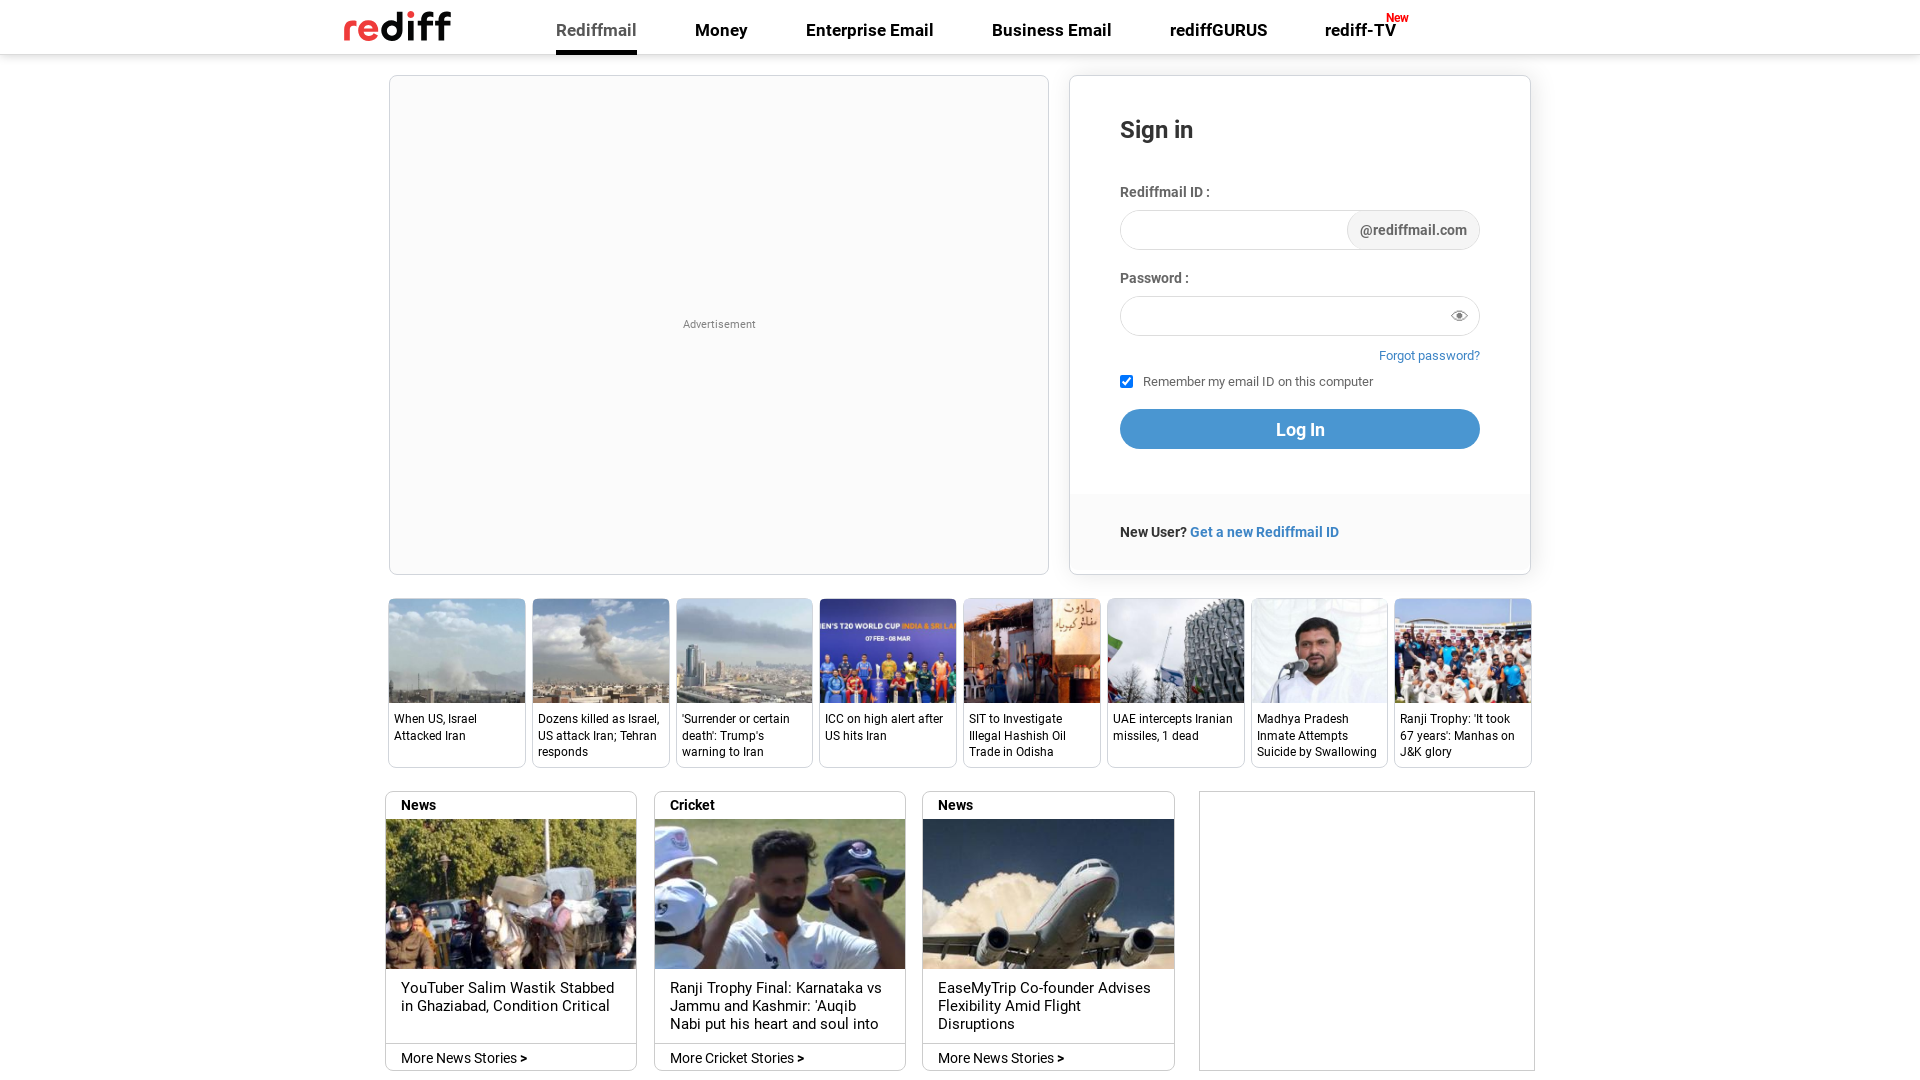

Sign in page loaded after forward navigation
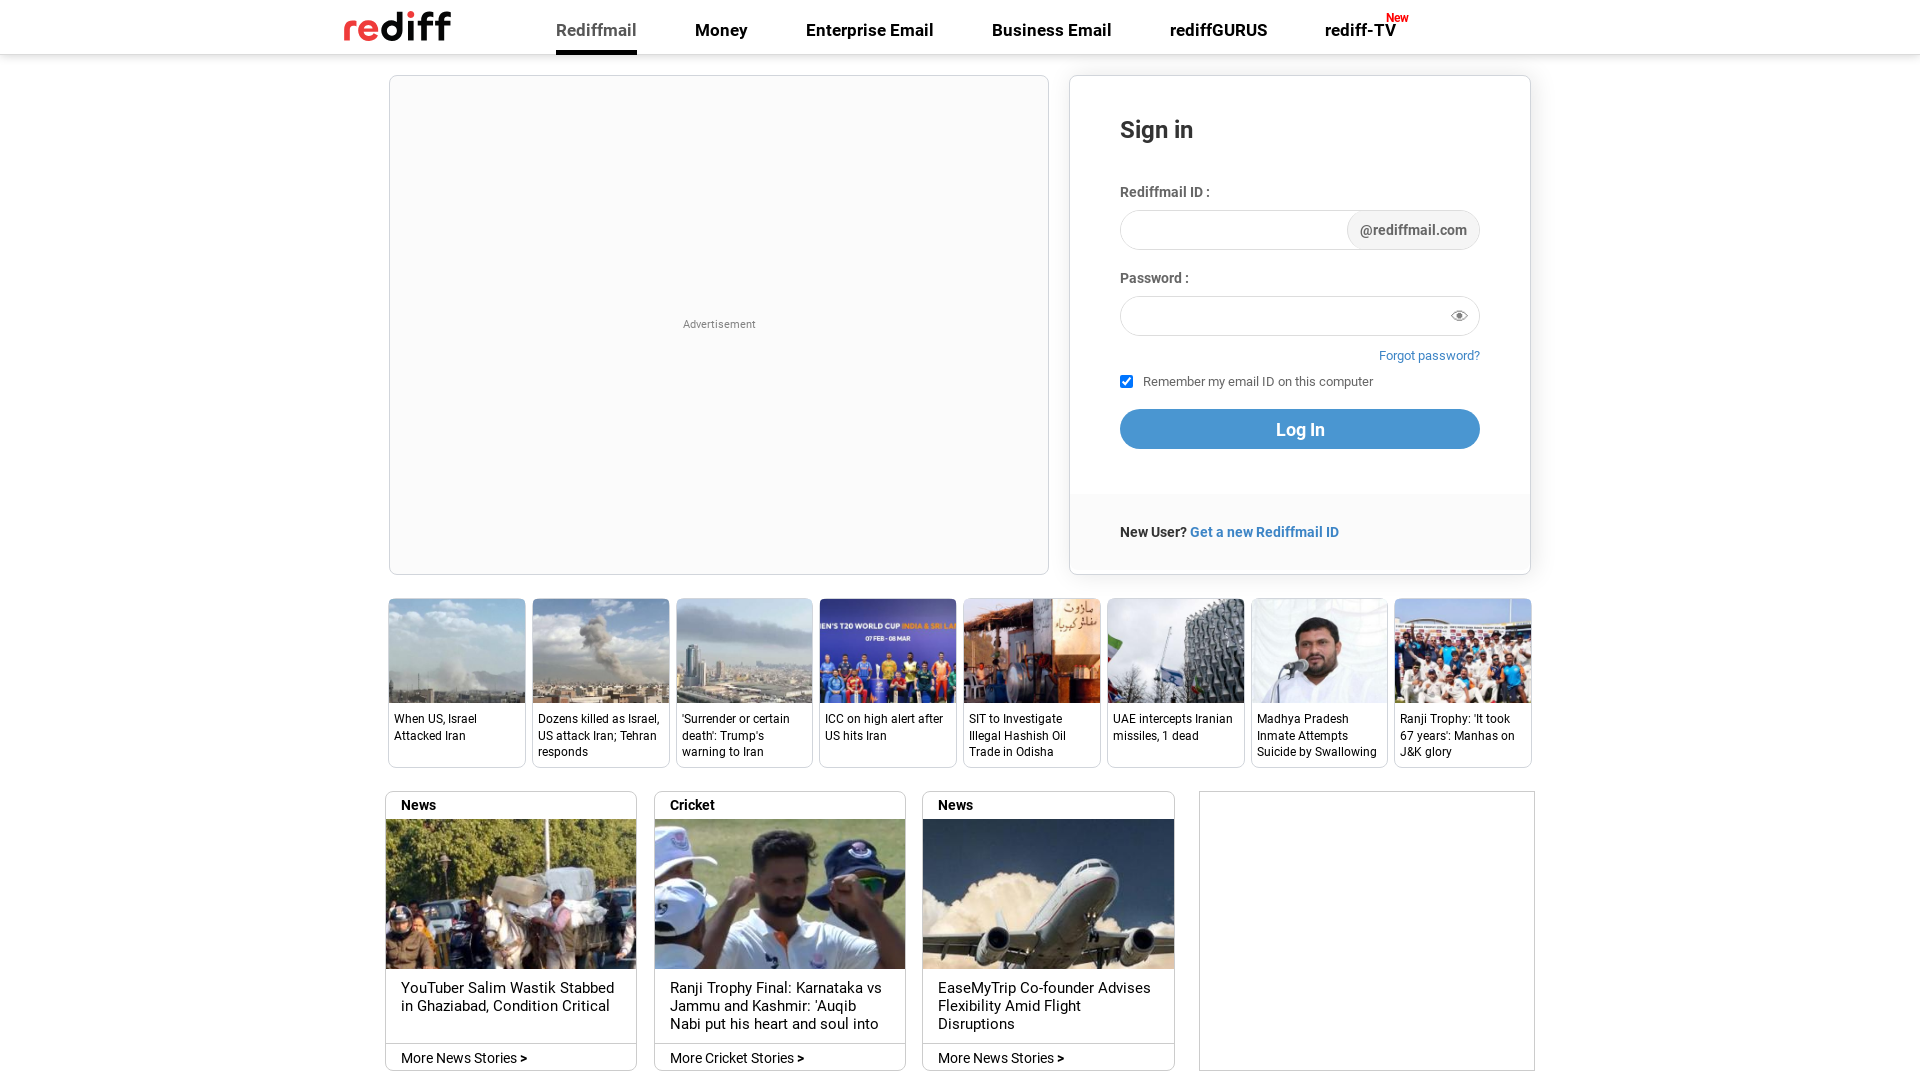

Refreshed the sign in page
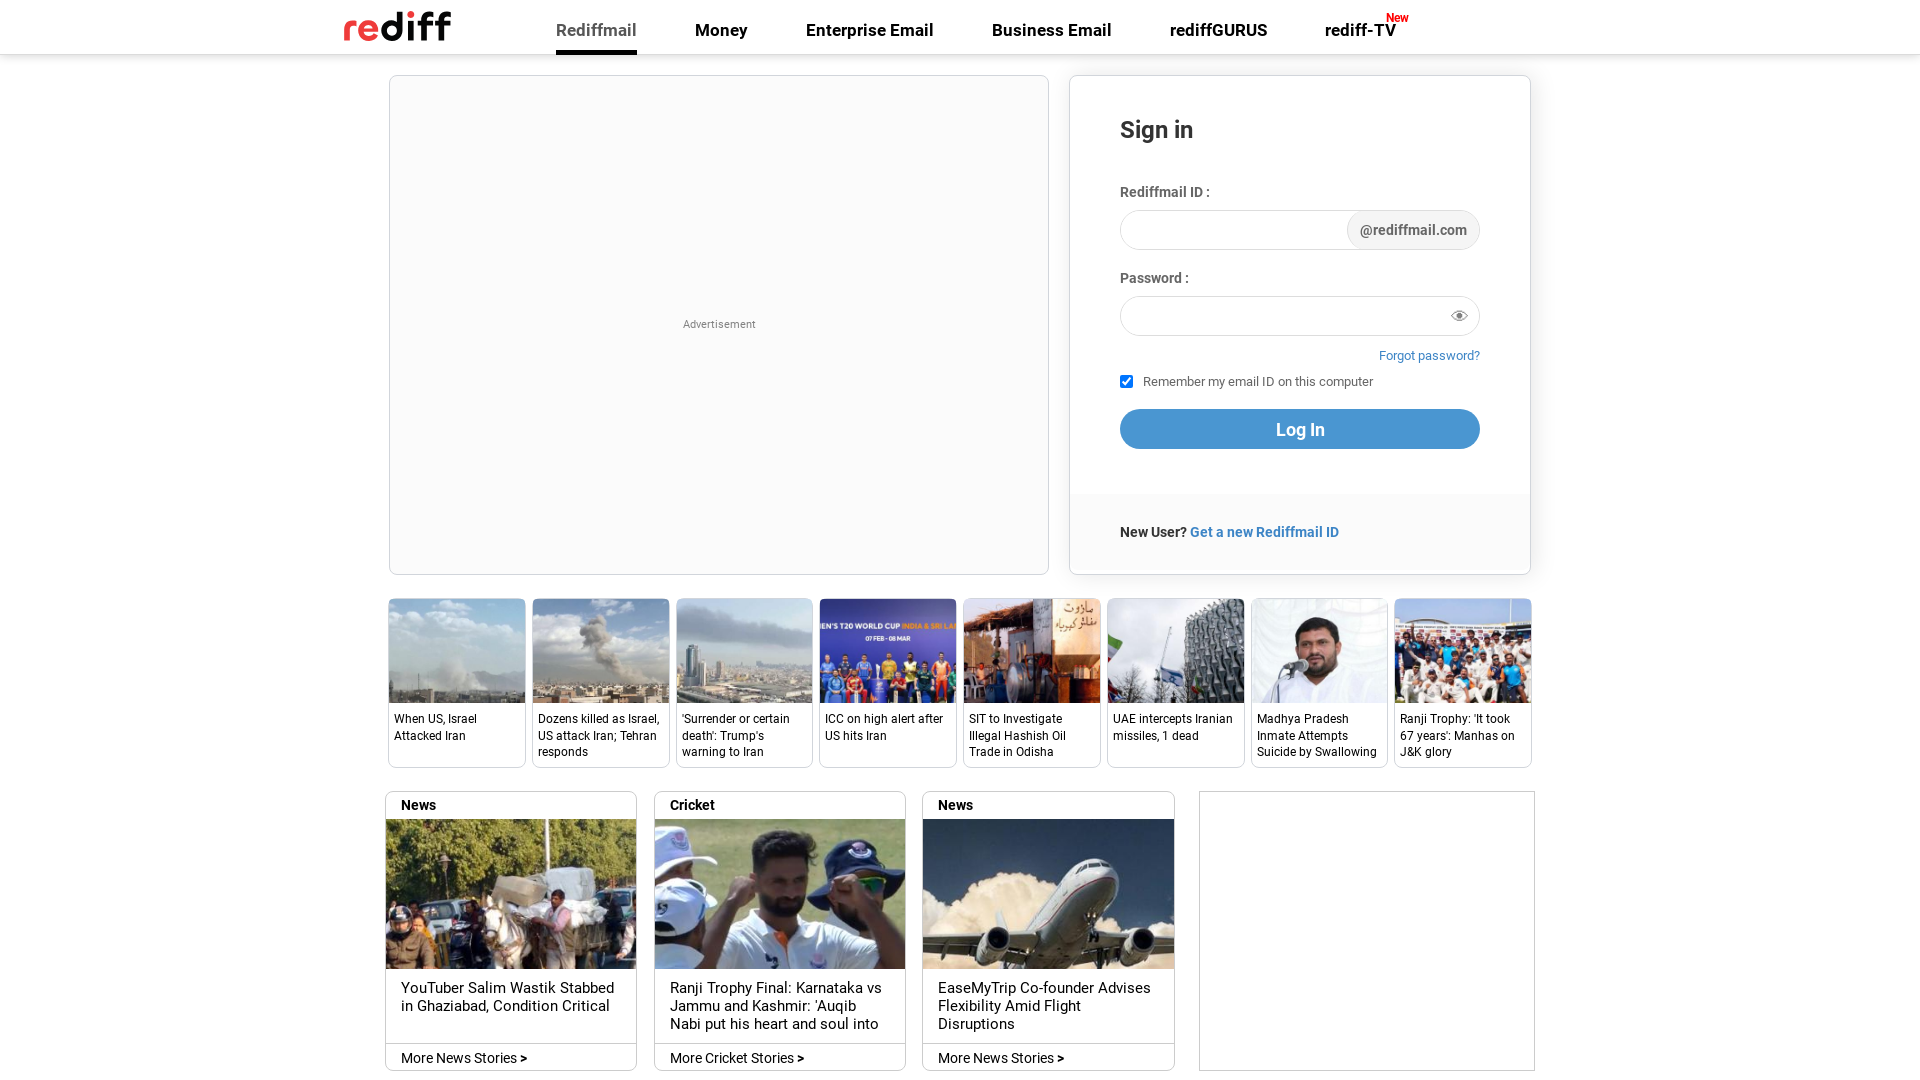

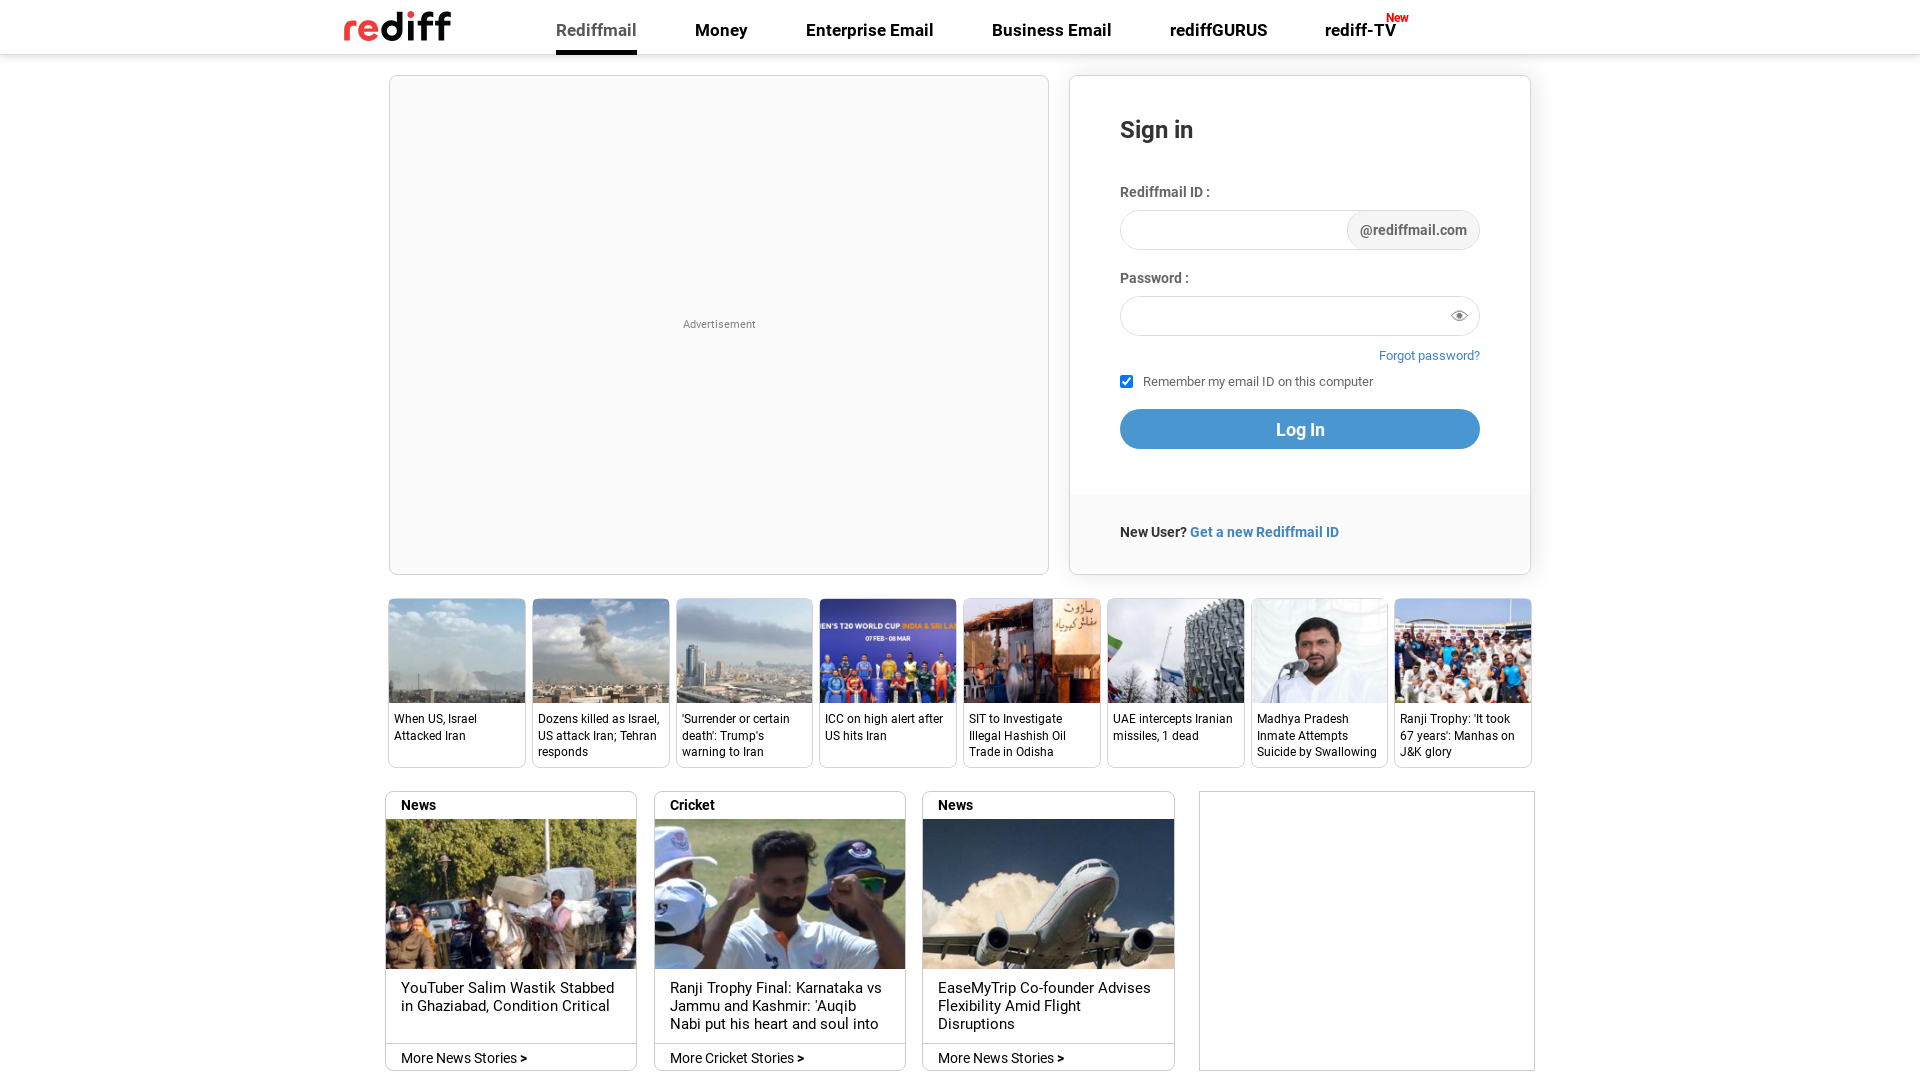